Tests dynamic controls by removing and re-adding a checkbox element on the page

Starting URL: https://the-internet.herokuapp.com/dynamic_controls

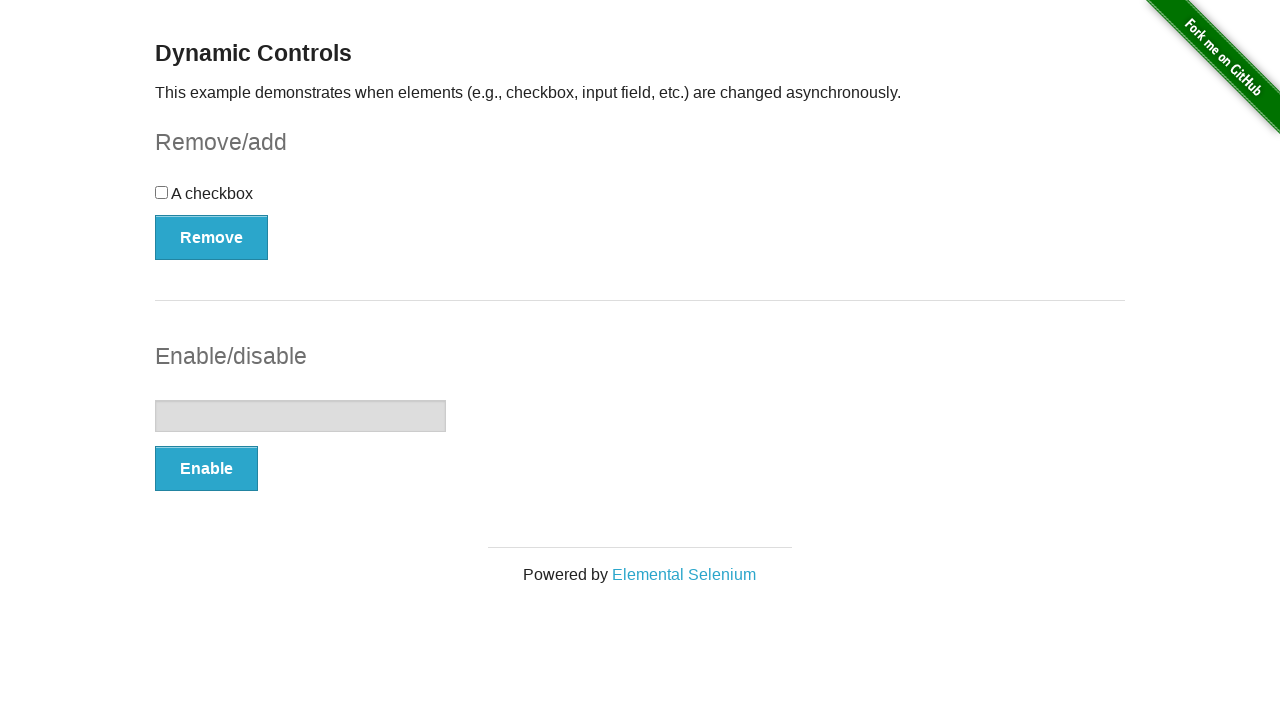

Clicked remove button to remove the checkbox element at (212, 237) on form#checkbox-example > button
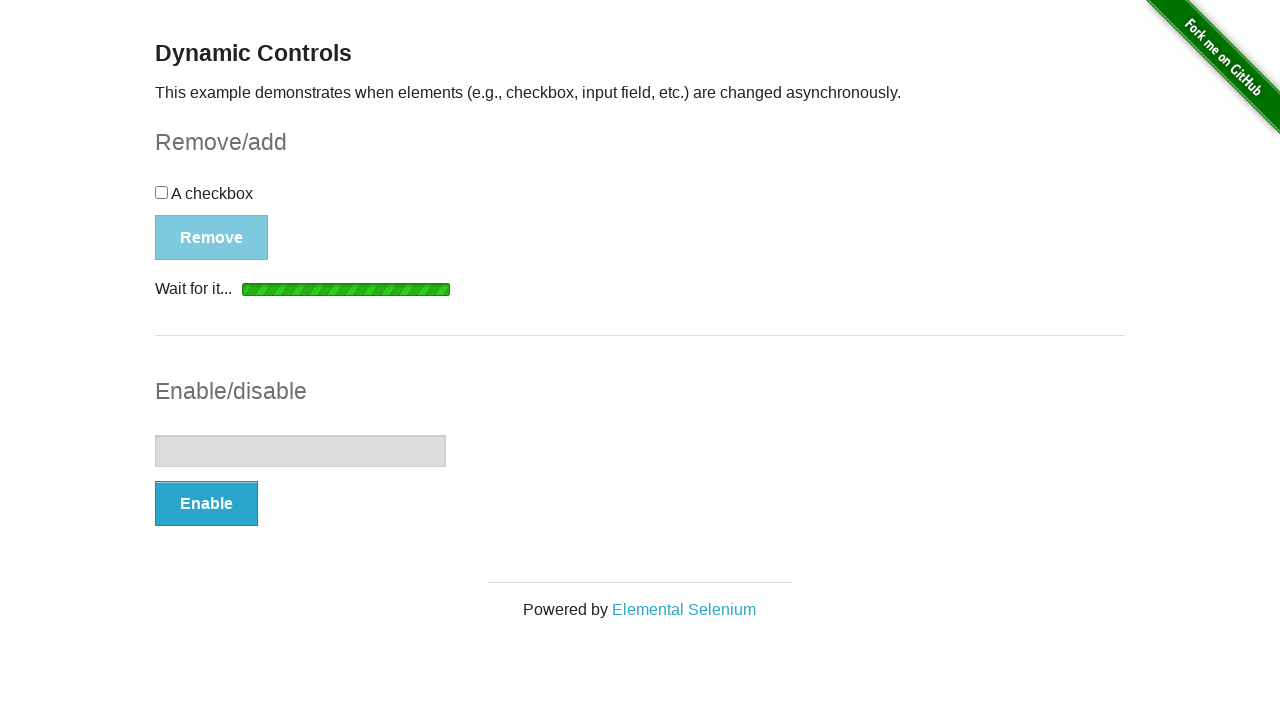

Waited for removal confirmation message to appear
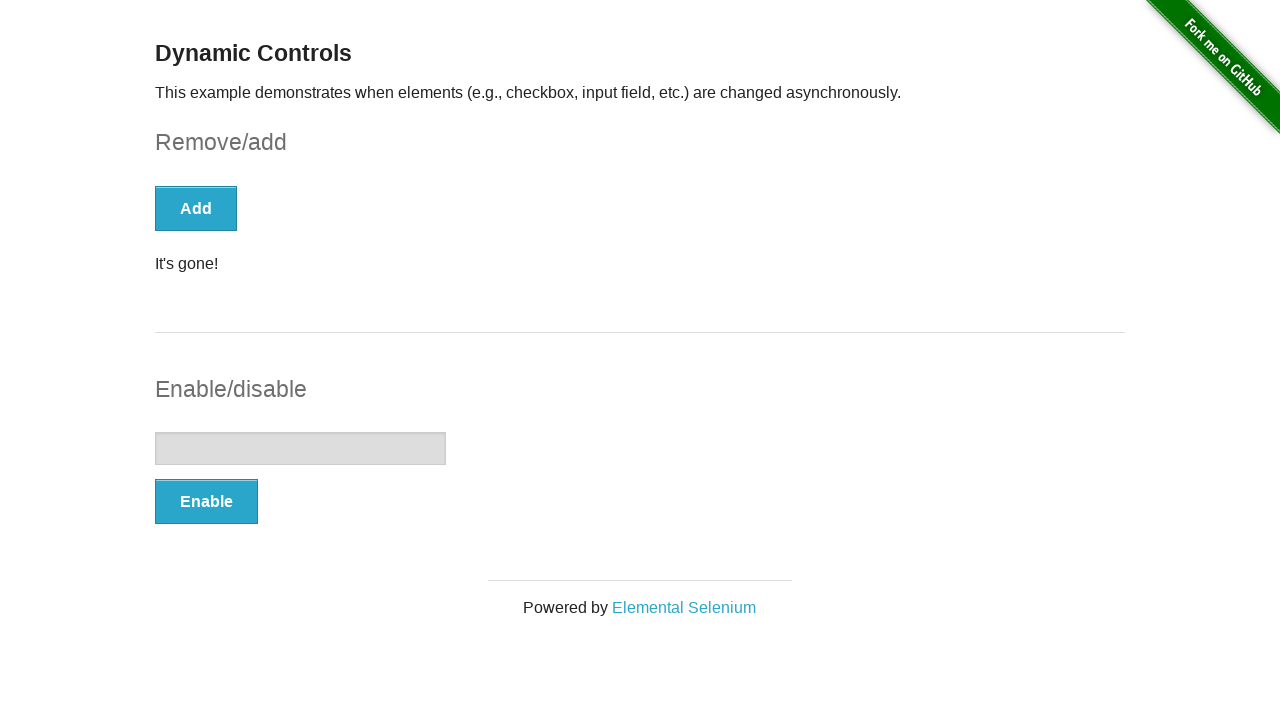

Retrieved removal confirmation message text: 'It's gone!'
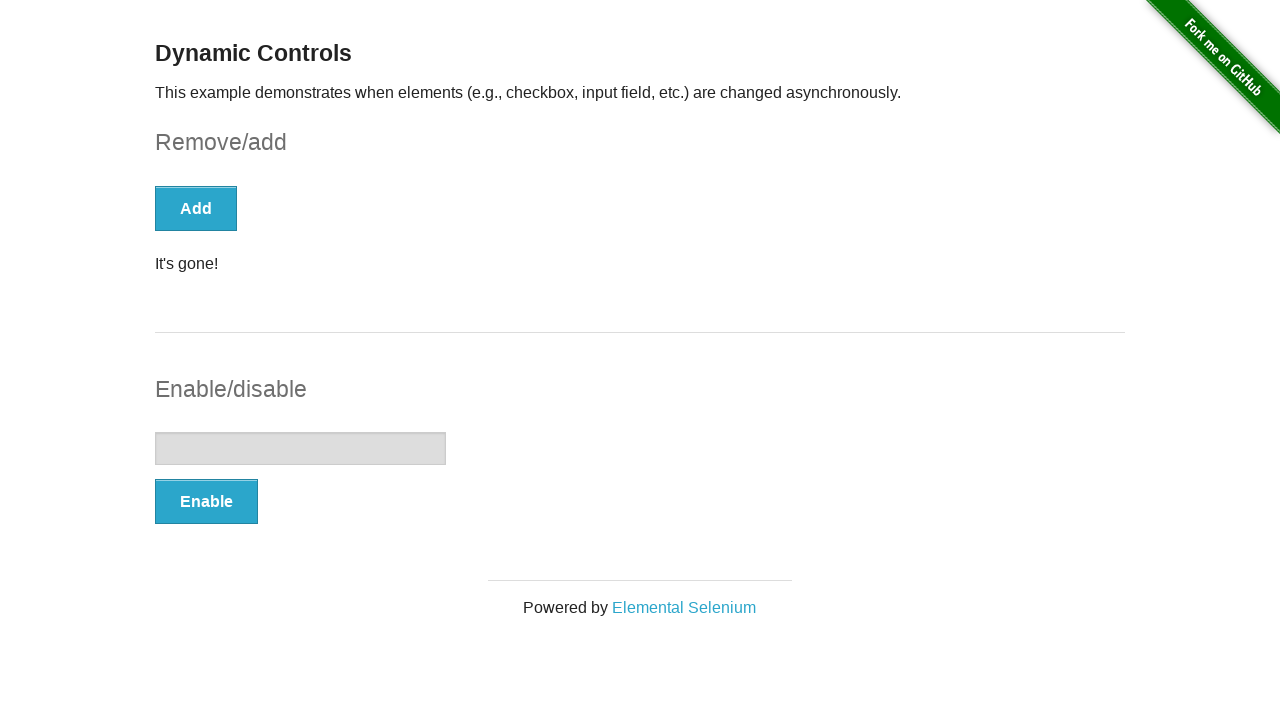

Clicked add button to re-add the checkbox element at (196, 208) on form#checkbox-example > button
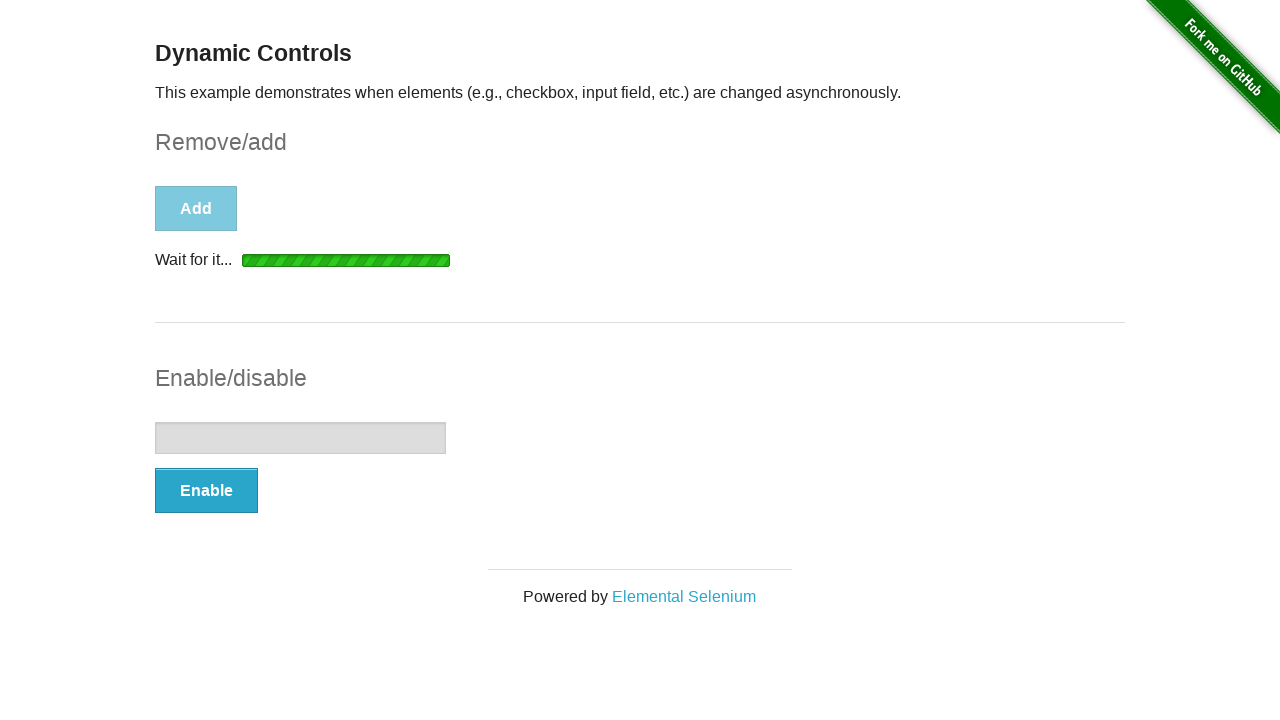

Waited for checkbox to reappear on the page
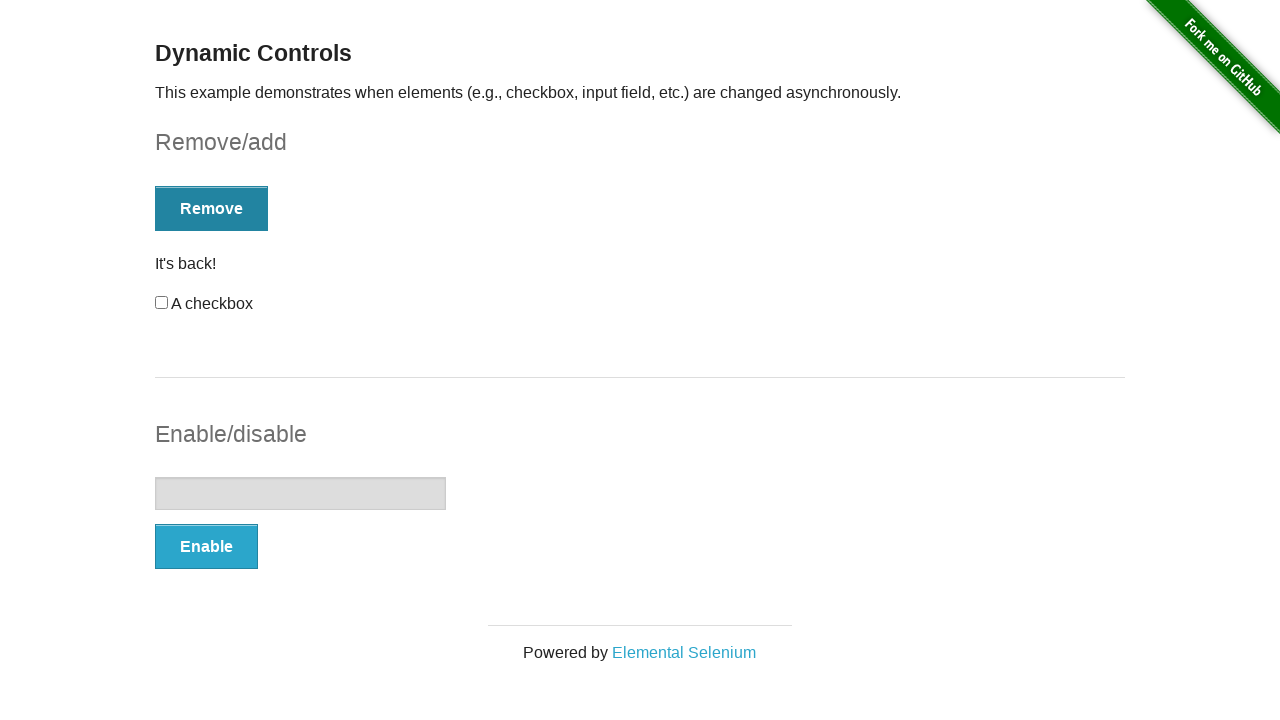

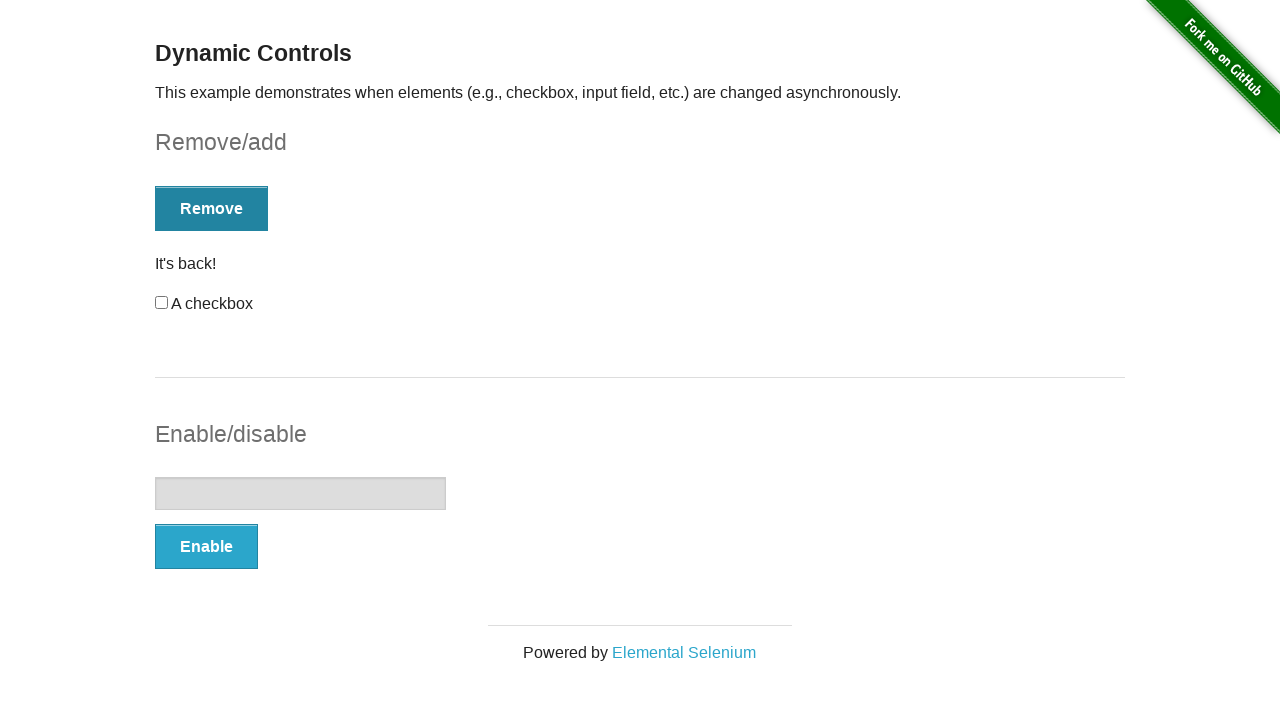